Tests dropdown selection functionality by selecting options from three different dropdown menus on a practice page and verifying the selections.

Starting URL: https://practice.expandtesting.com/dropdown

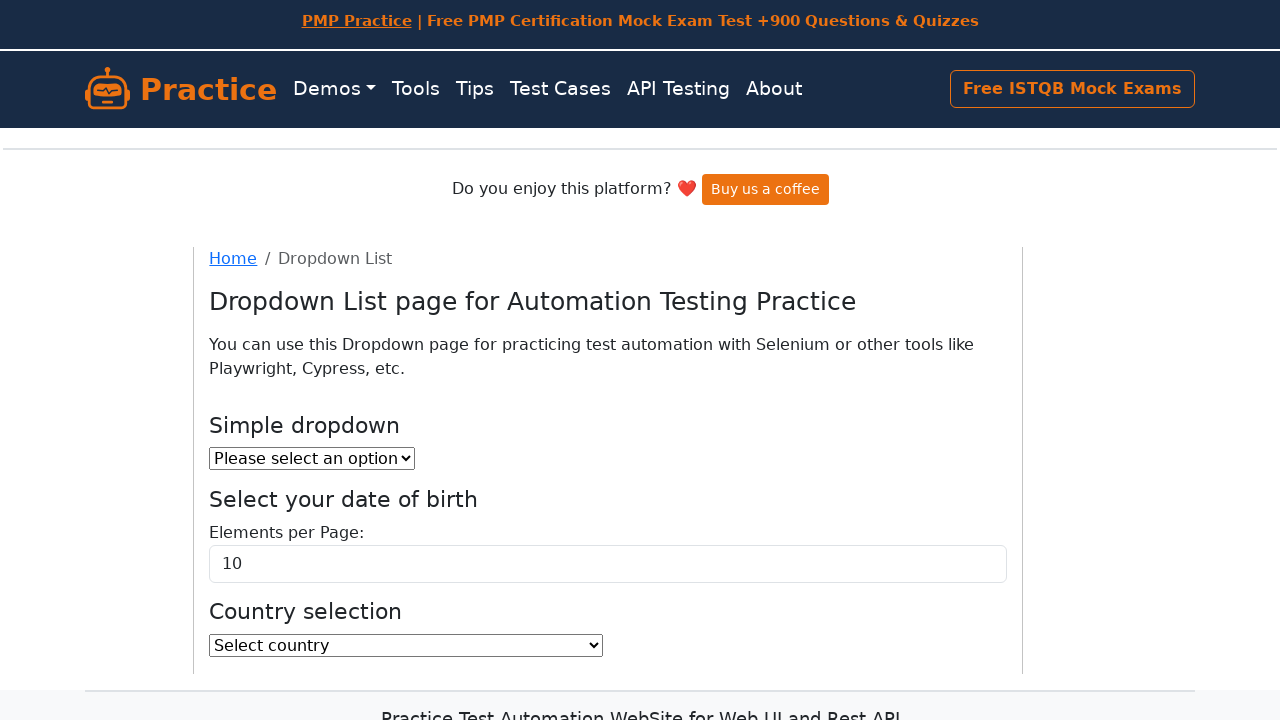

Selected option '2' from the first dropdown on #dropdown
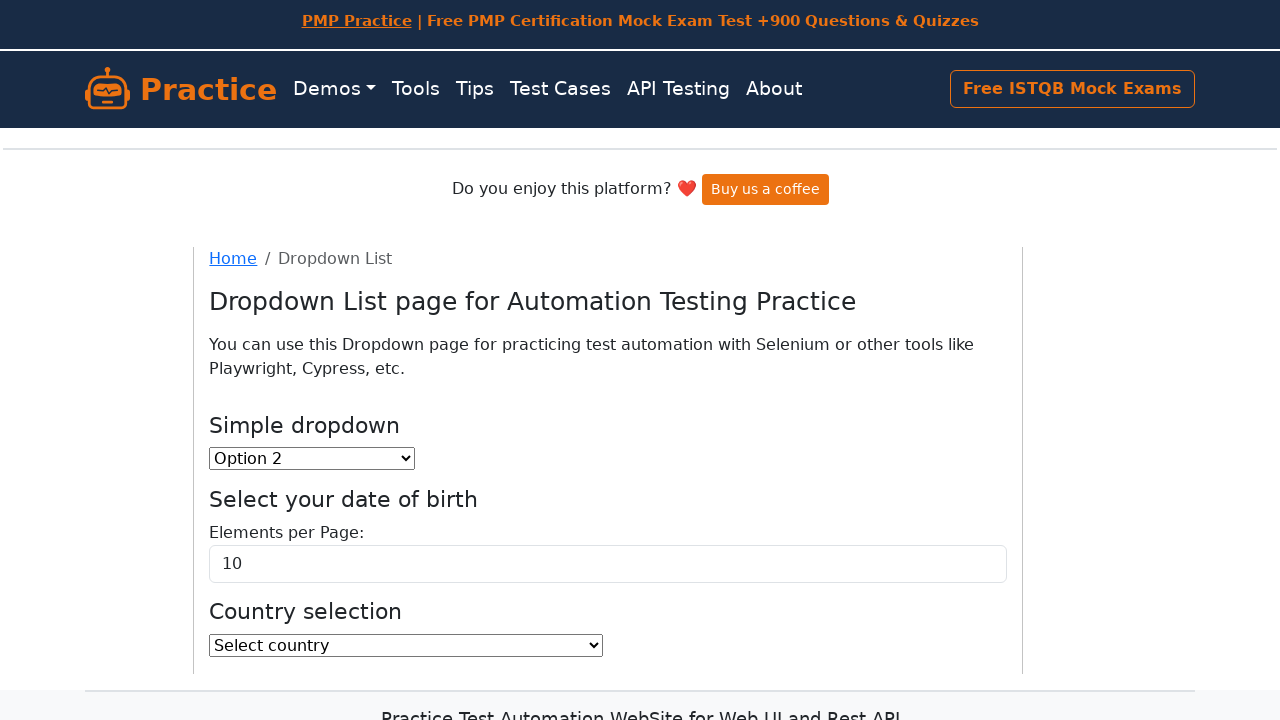

Verified first dropdown selection is '2'
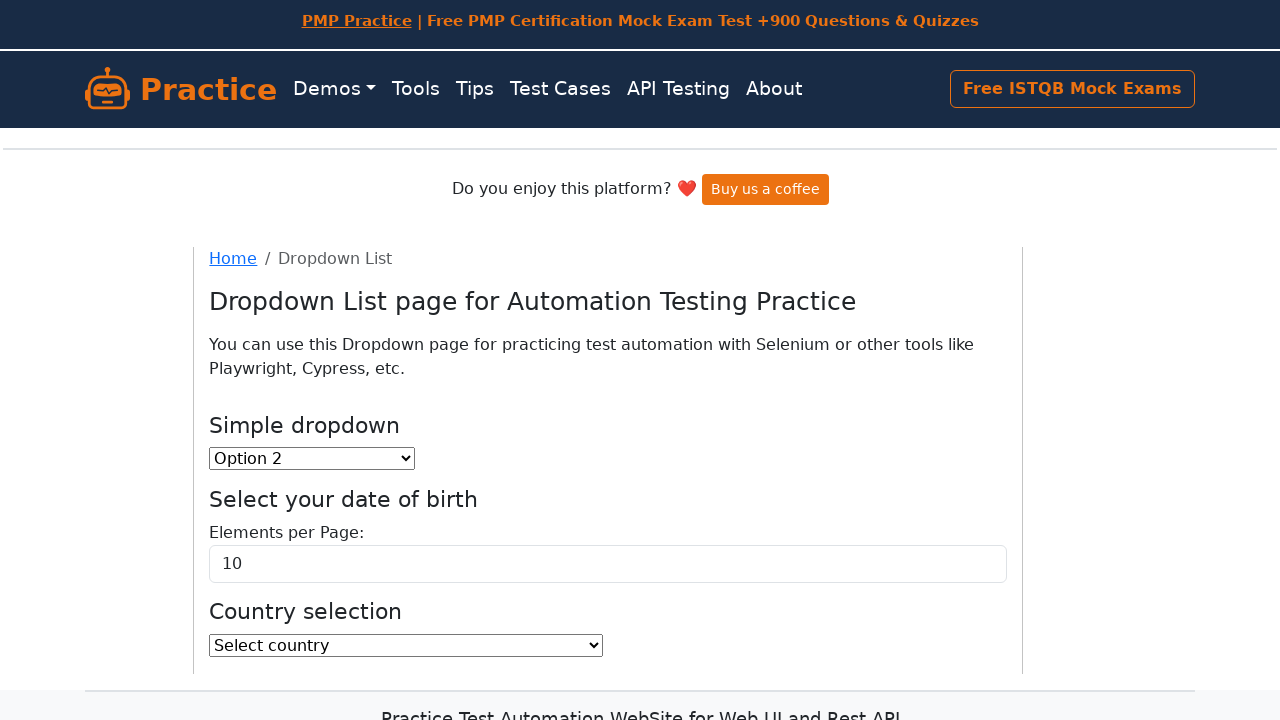

Selected option '20' from the elements per page dropdown on #elementsPerPageSelect
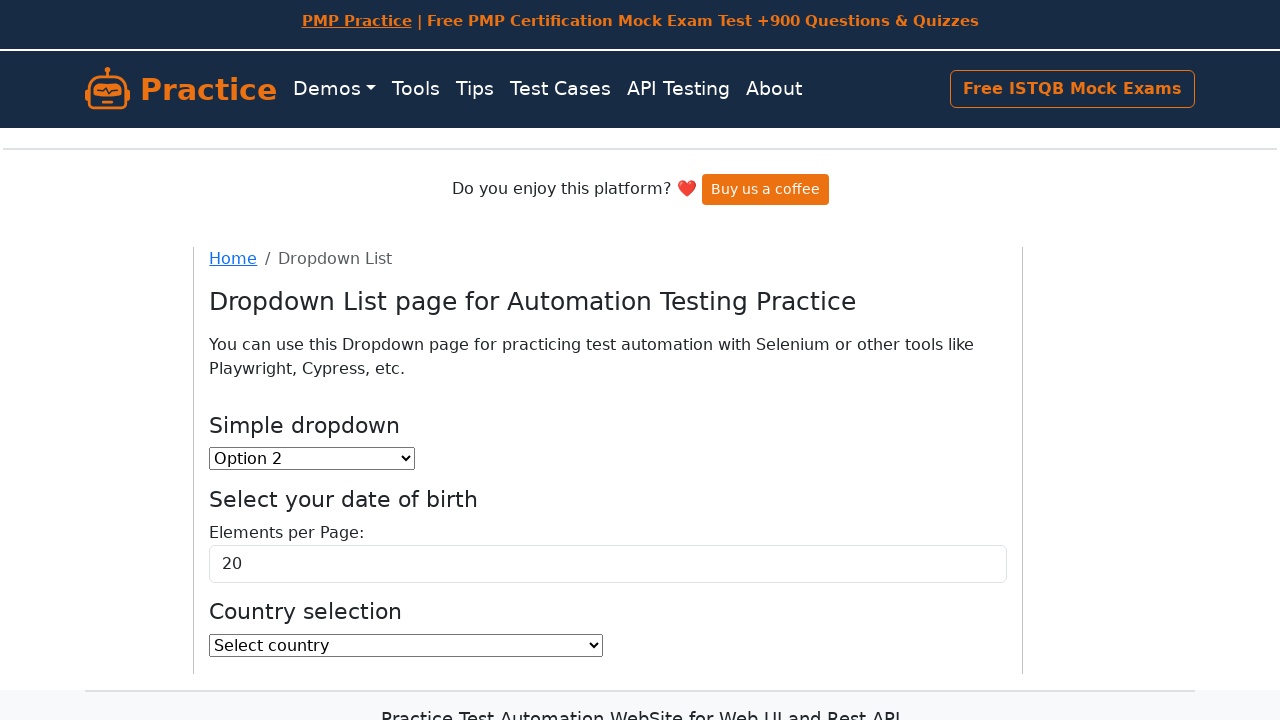

Verified elements per page dropdown selection is '20'
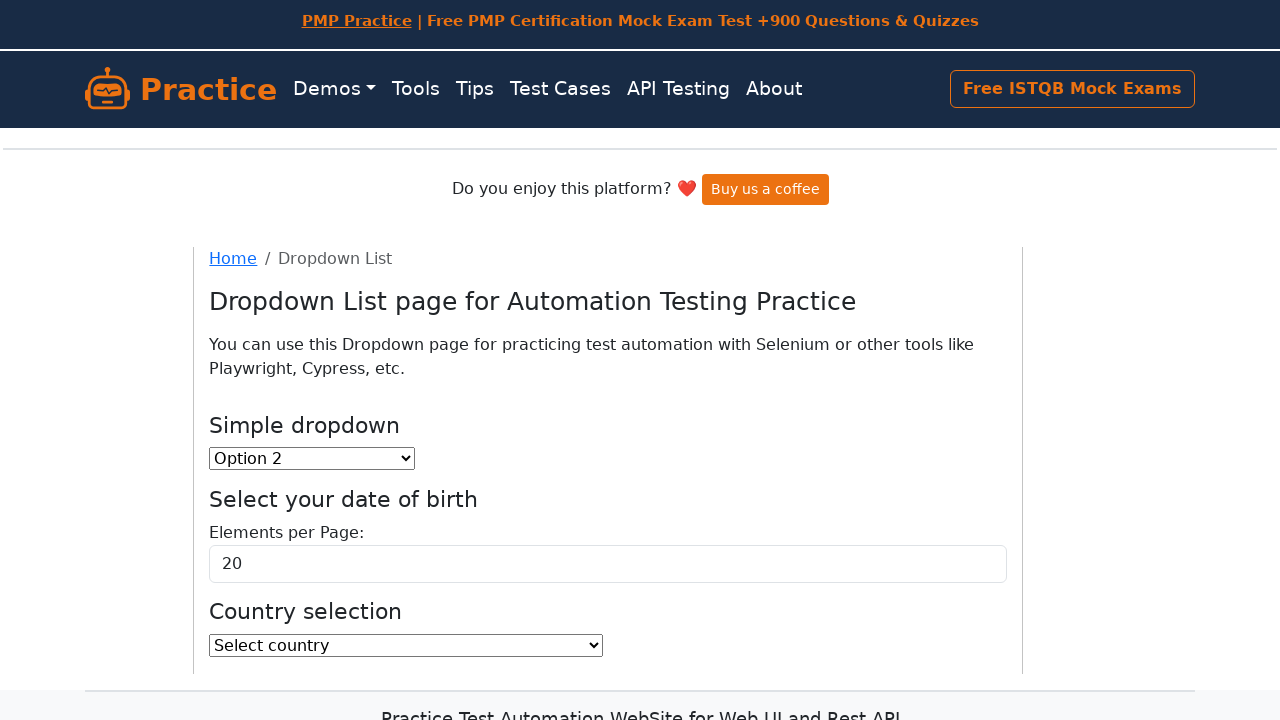

Selected 'BD' (Bangladesh) from the country dropdown on #country
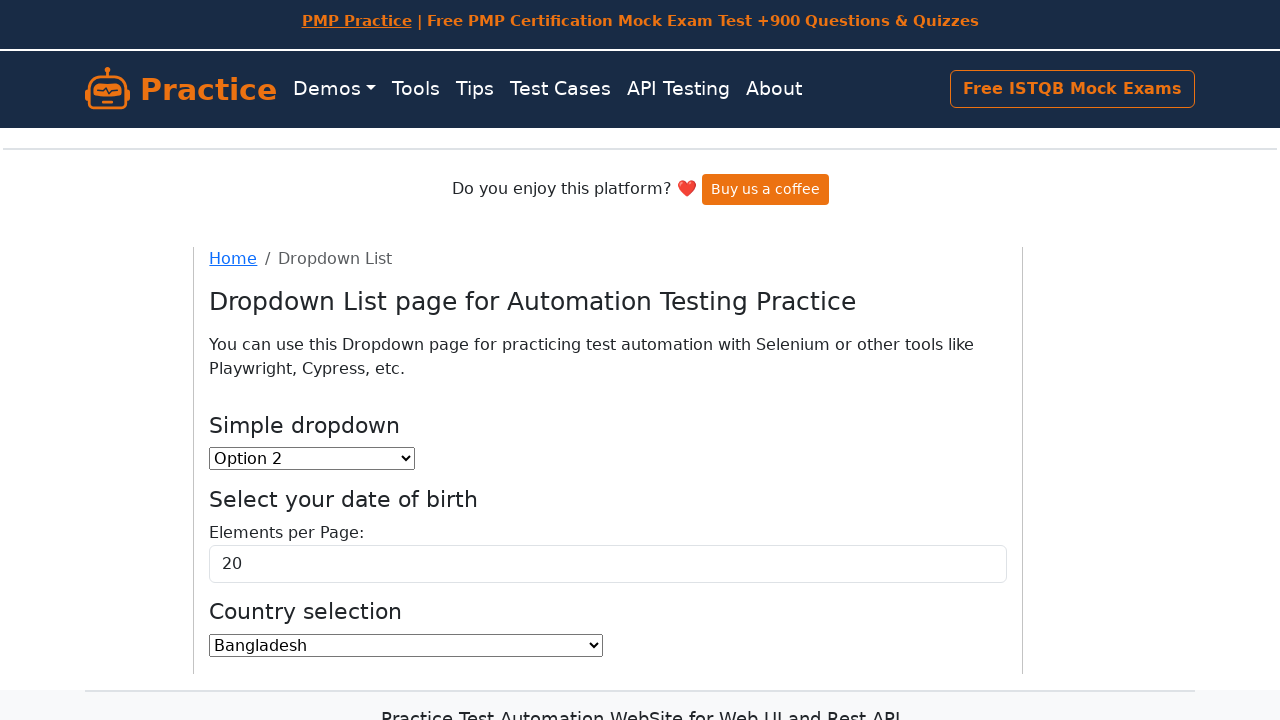

Verified country dropdown selection is 'BD'
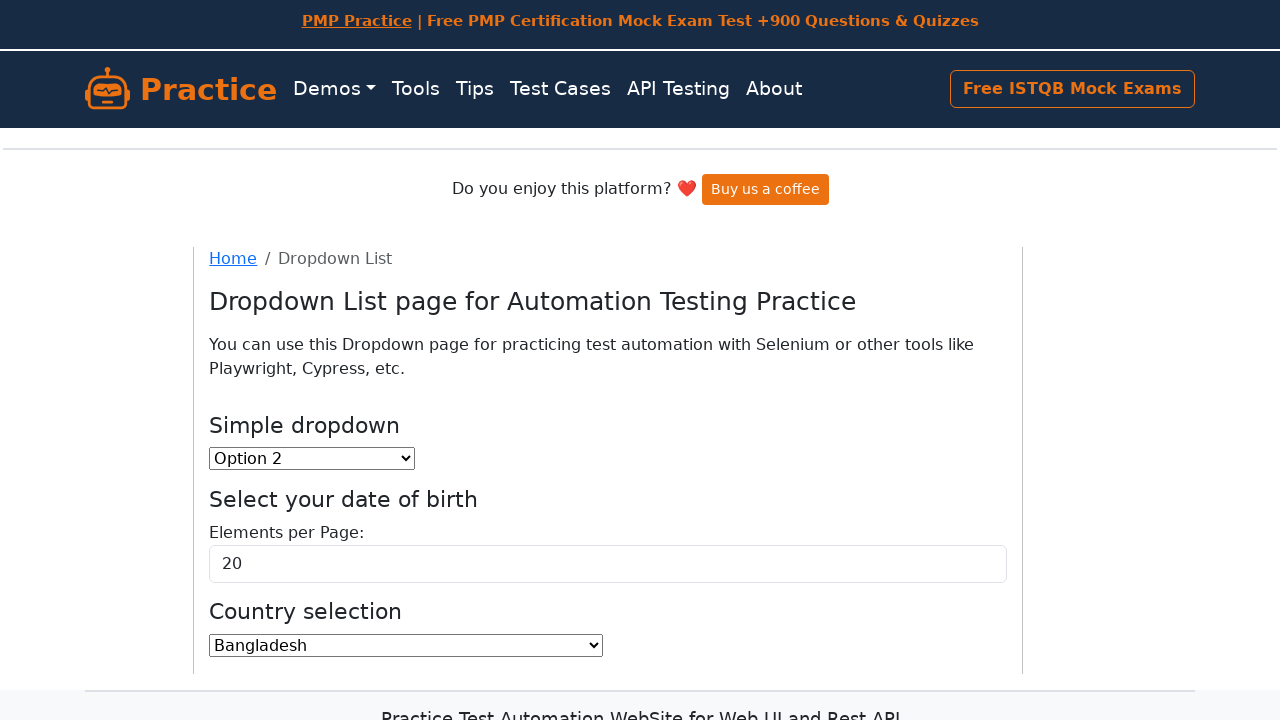

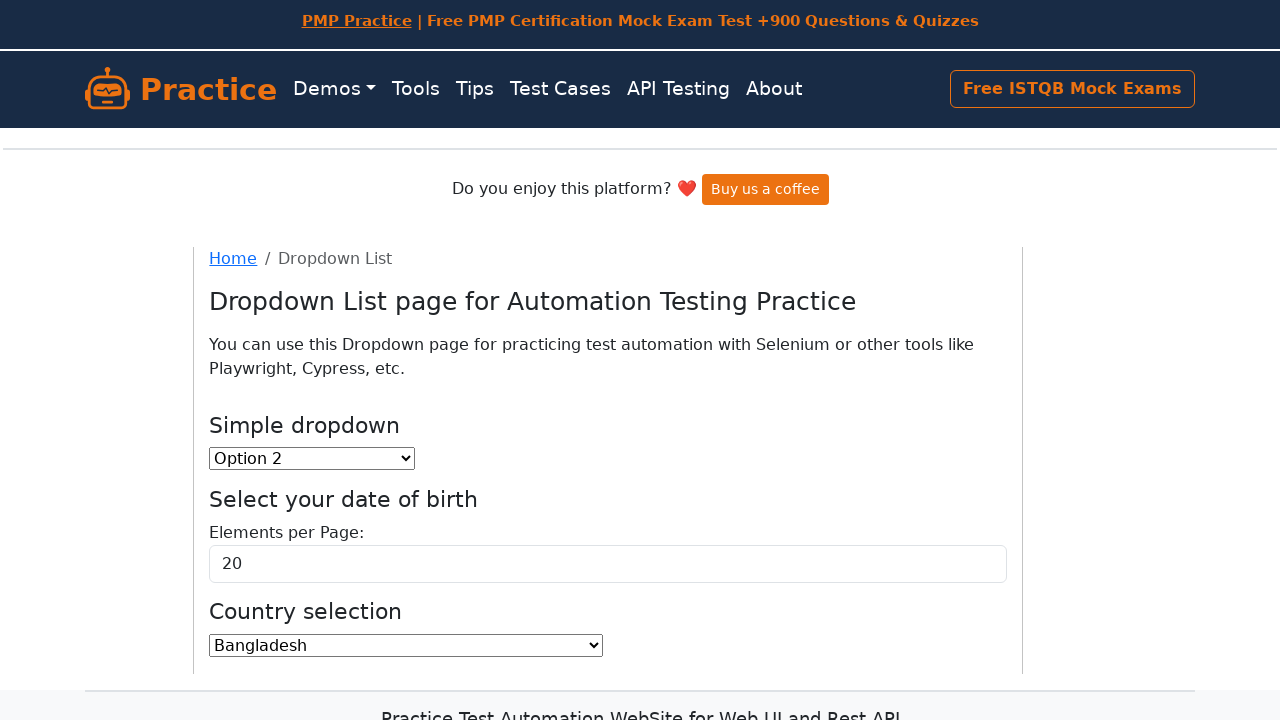